Tests file download functionality by navigating to a download page and clicking on a file link to download it

Starting URL: https://the-internet.herokuapp.com/download

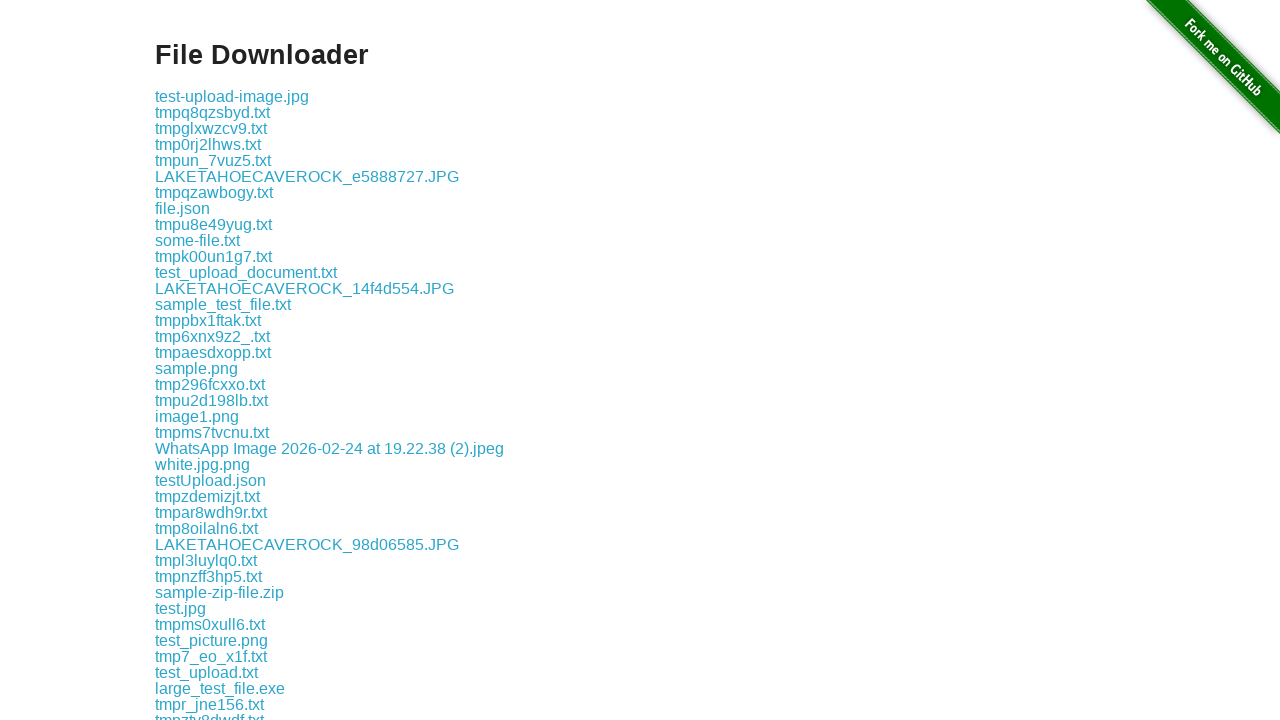

Navigated to download page
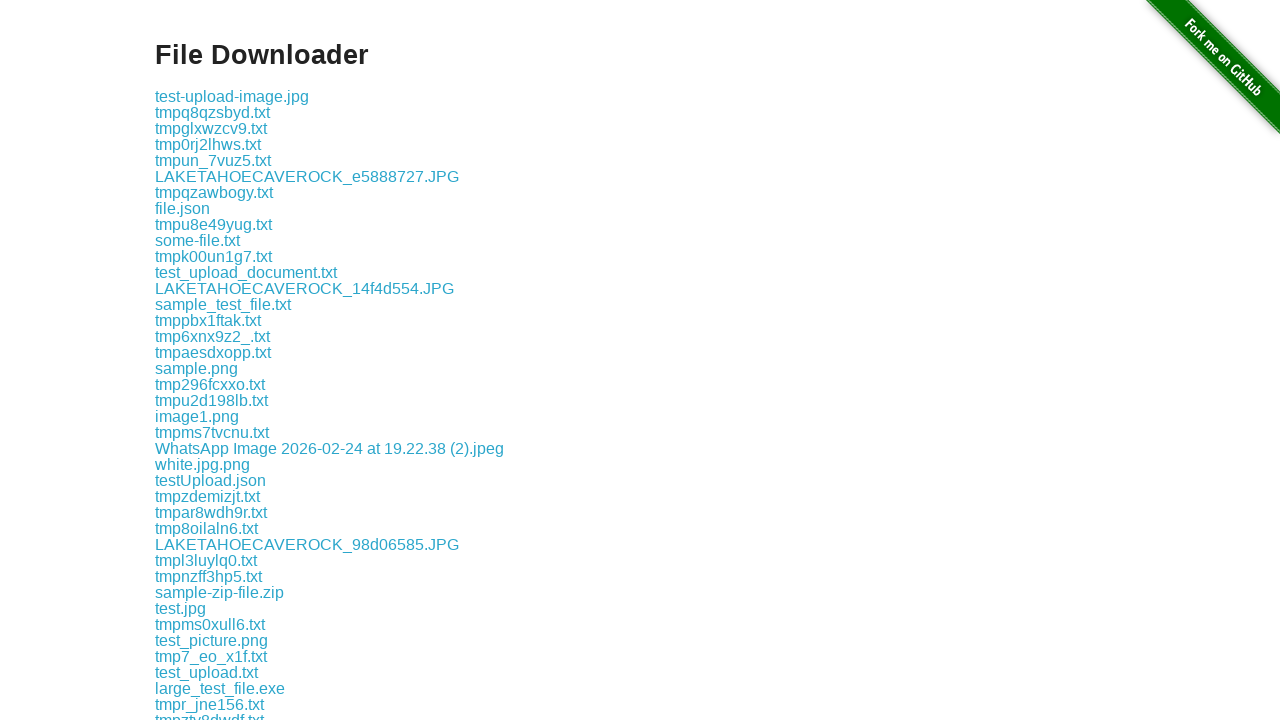

Clicked on sample.png file link to download at (196, 368) on xpath=//a[text()='sample.png']
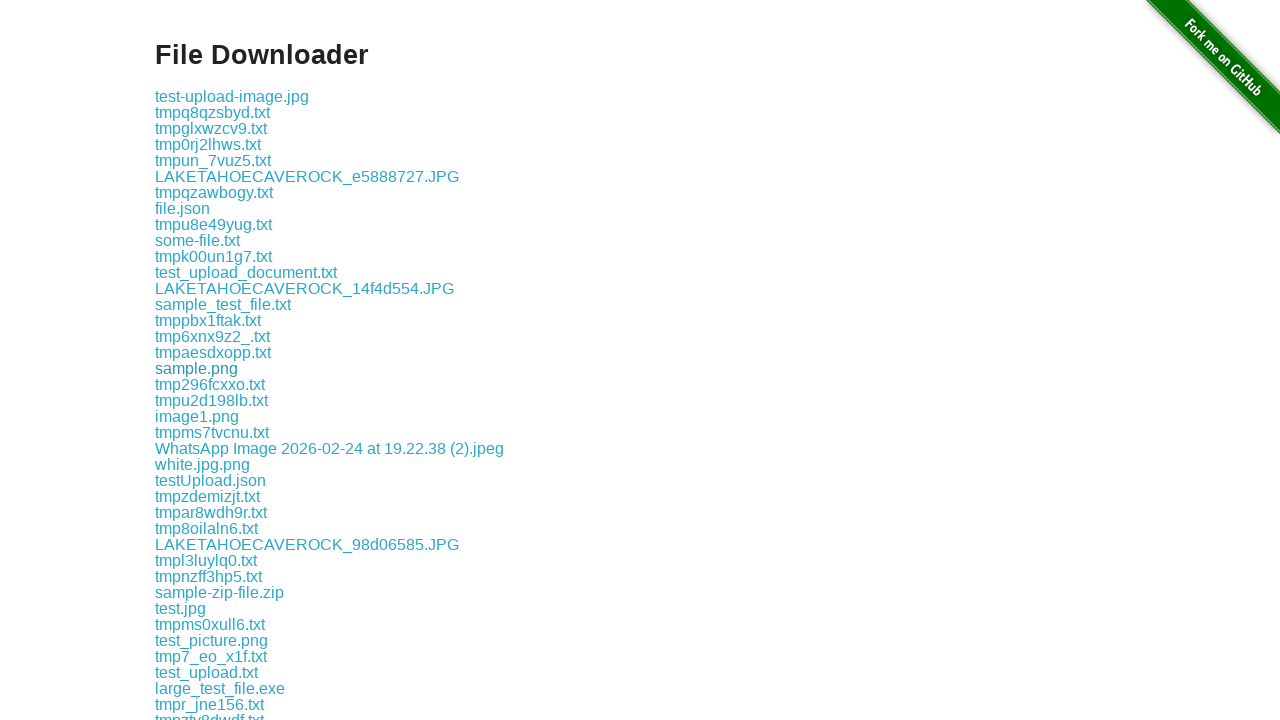

Waited 3 seconds for download to complete
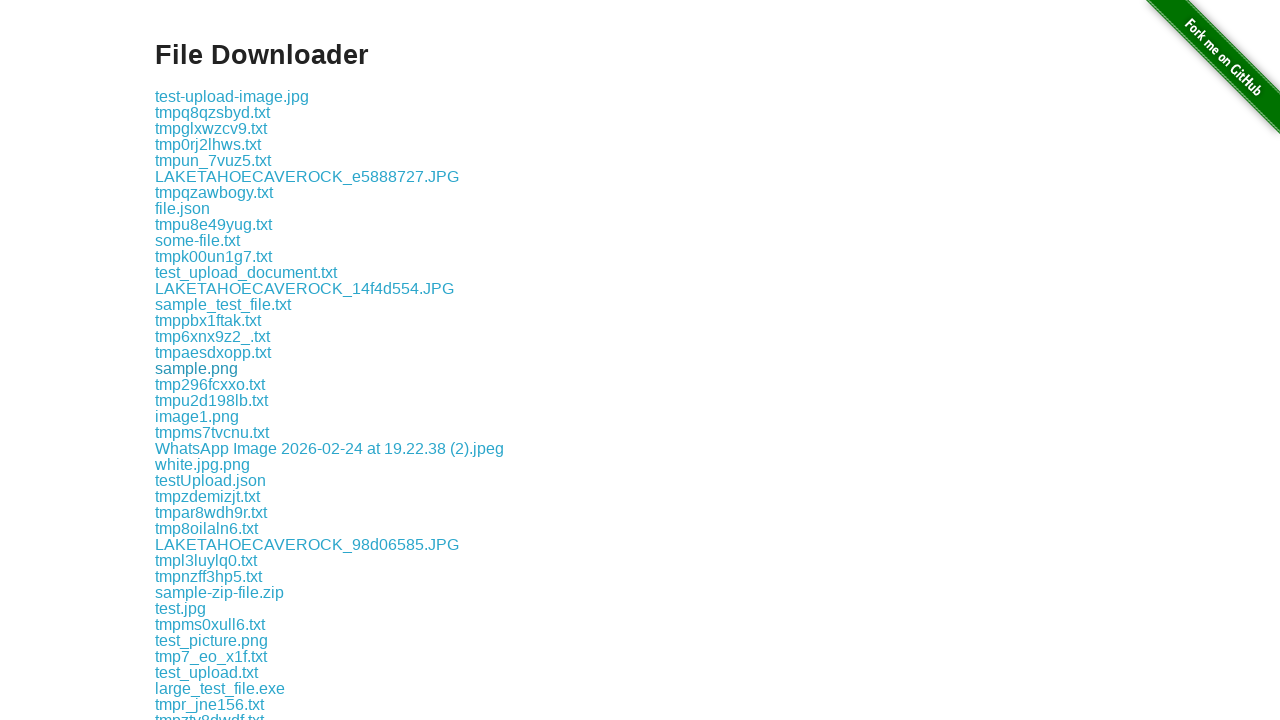

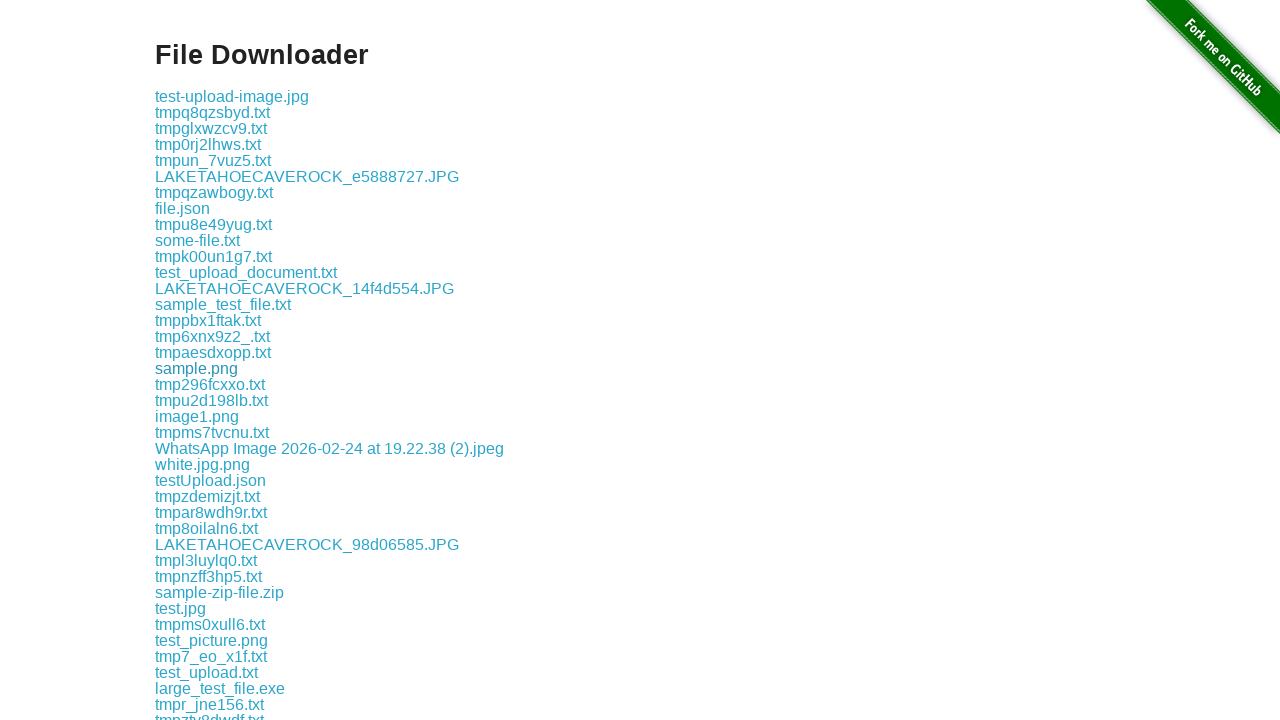